Tests scrollIntoView functionality by scrolling an element into view and comparing scroll positions

Starting URL: http://guinea-pig.webdriver.io

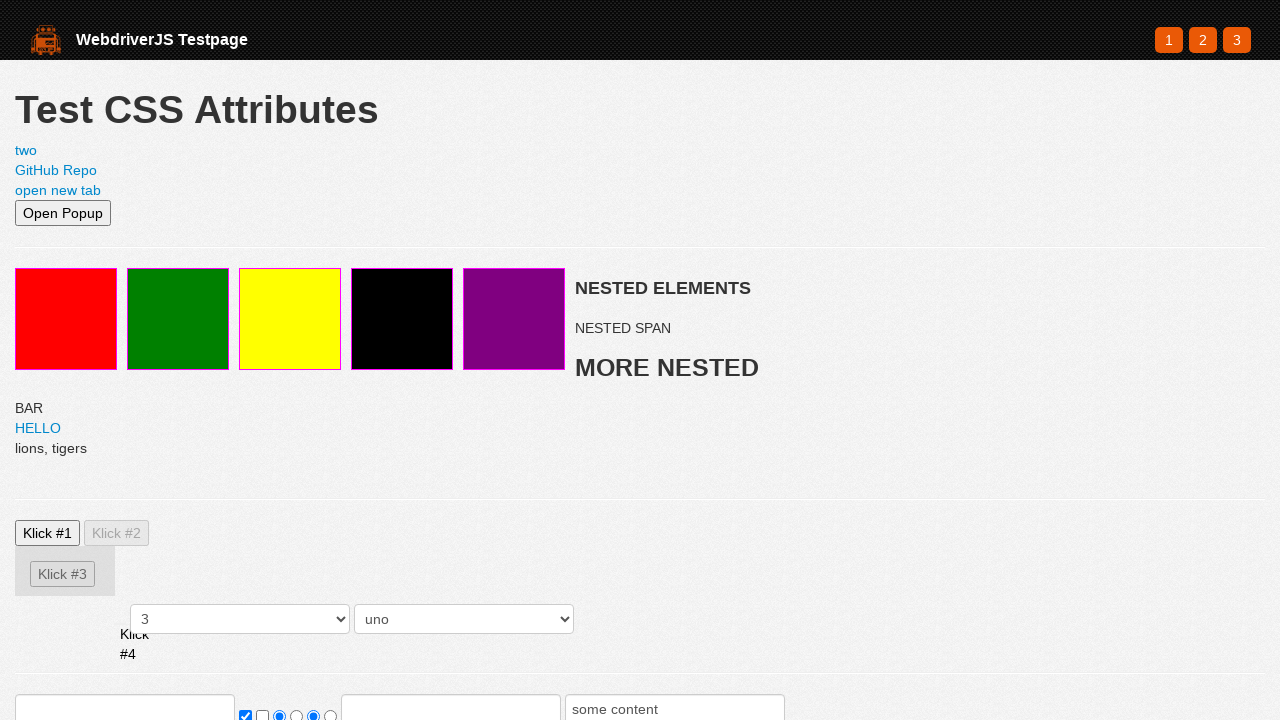

Set viewport size to 500x500
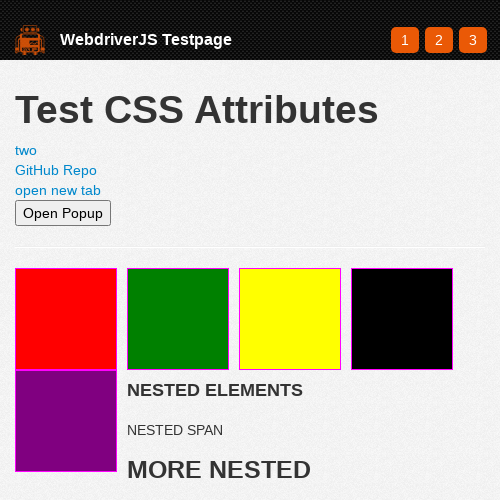

Located search input element
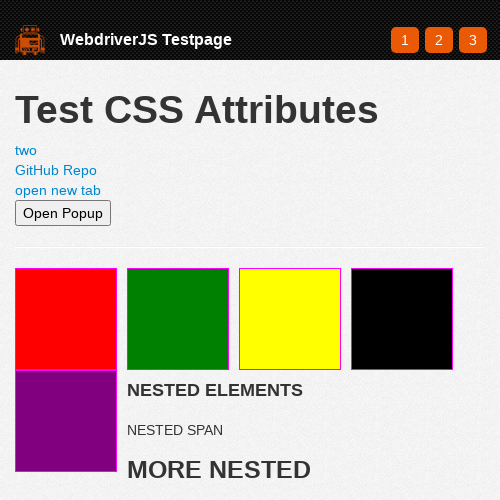

Scrolled search input into view using scrollIntoView
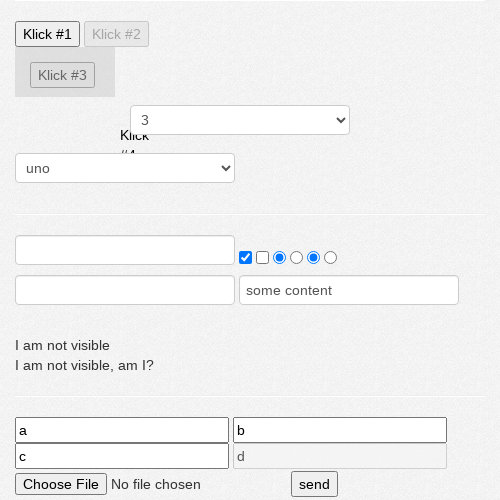

Retrieved window scroll Y position
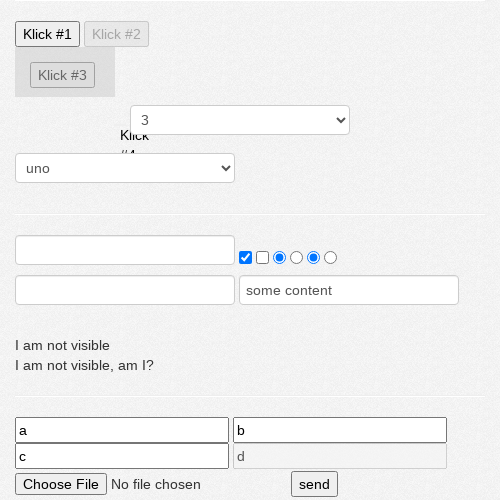

Verified scroll position changed (scrollY = 601)
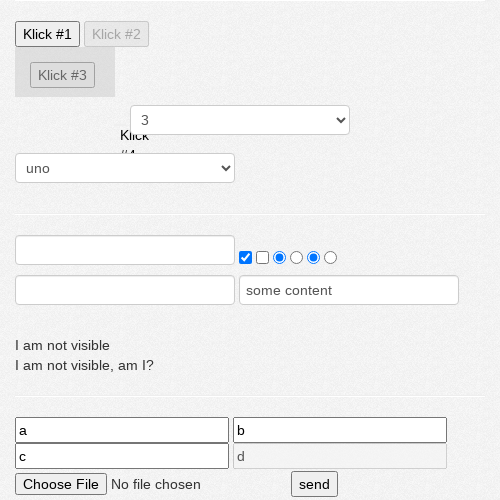

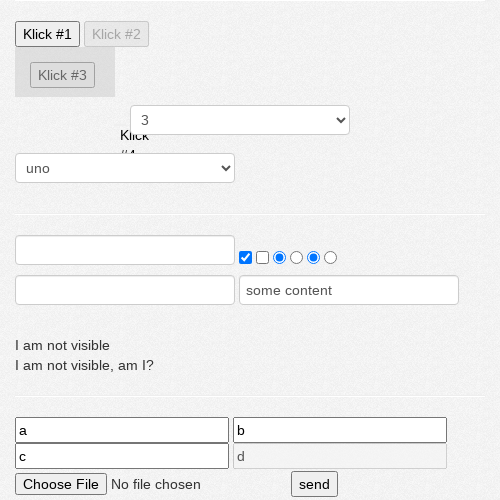